Tests clicking the Get Started link and verifies the page heading on the documentation page

Starting URL: https://playwright.dev/

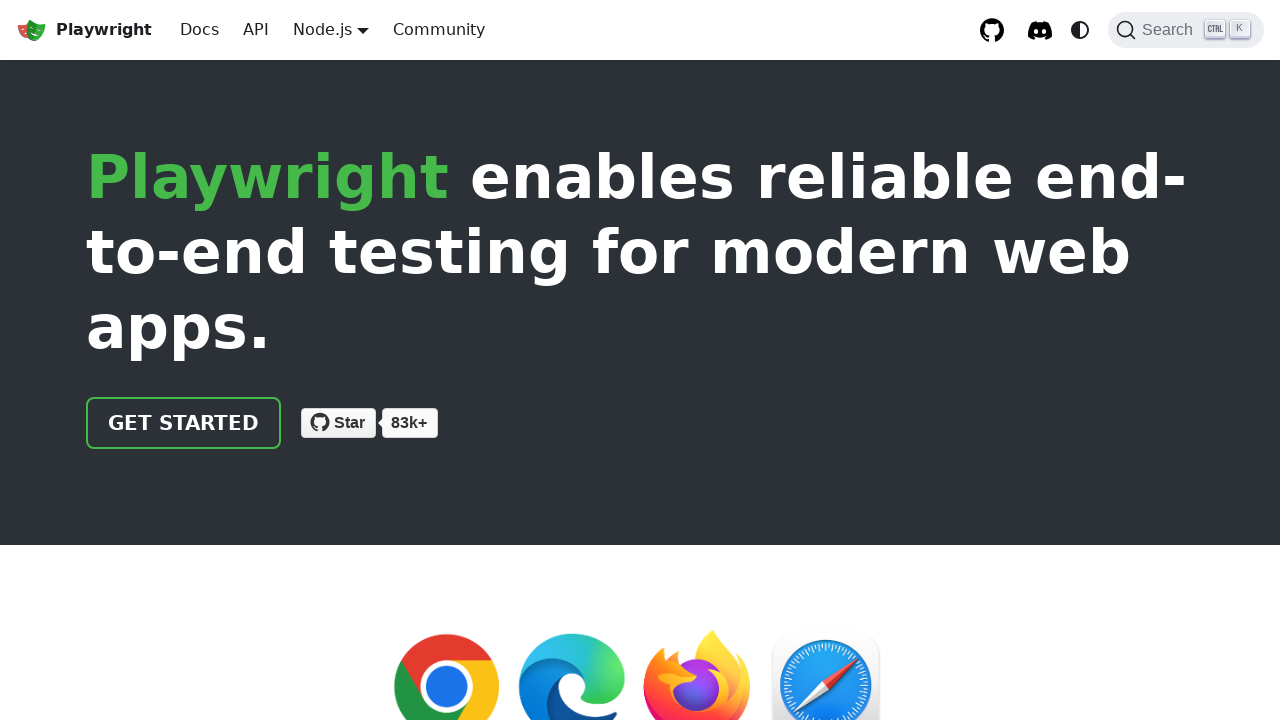

Clicked the Get Started link on the Playwright homepage at (184, 423) on a:has-text('Get started')
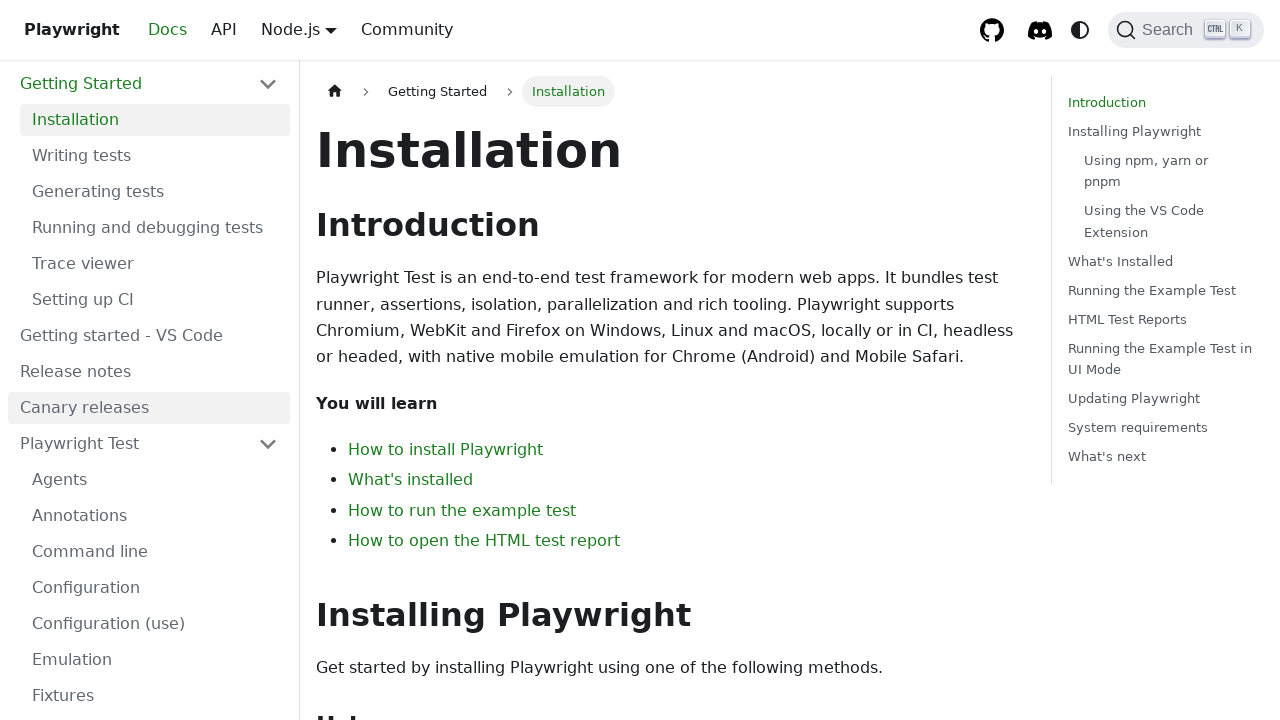

Verified Installation heading is visible on the documentation page
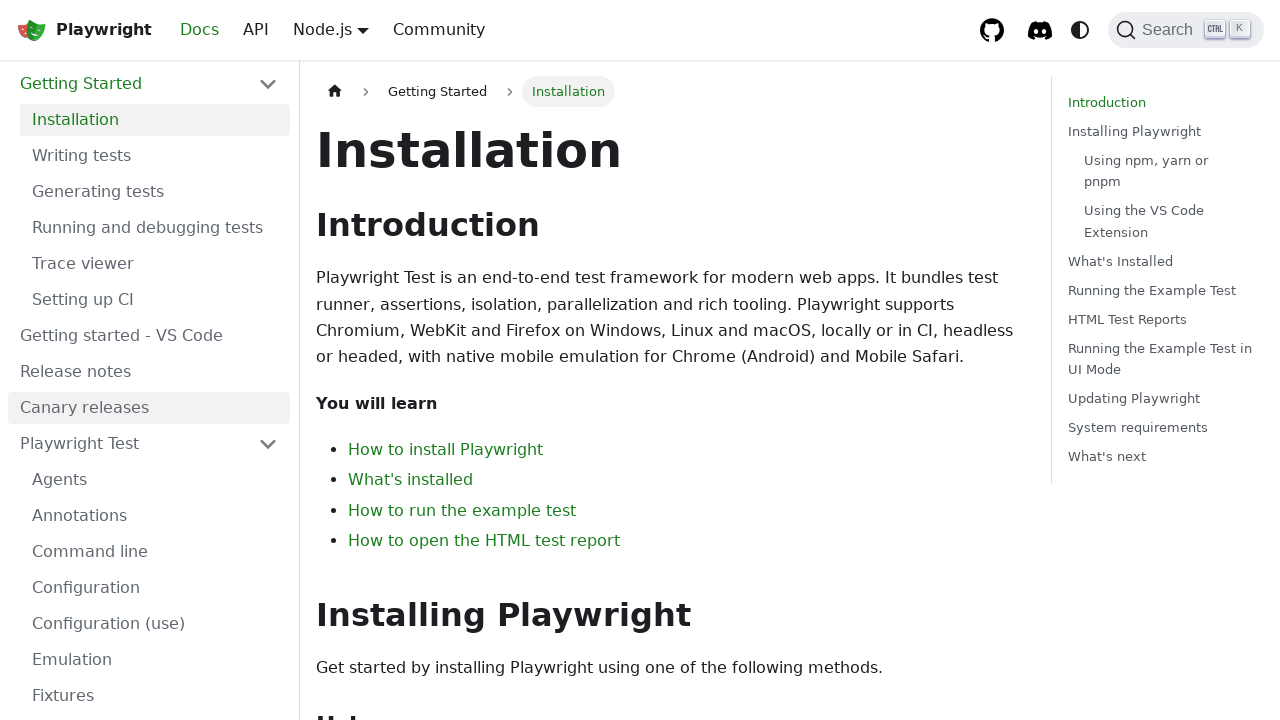

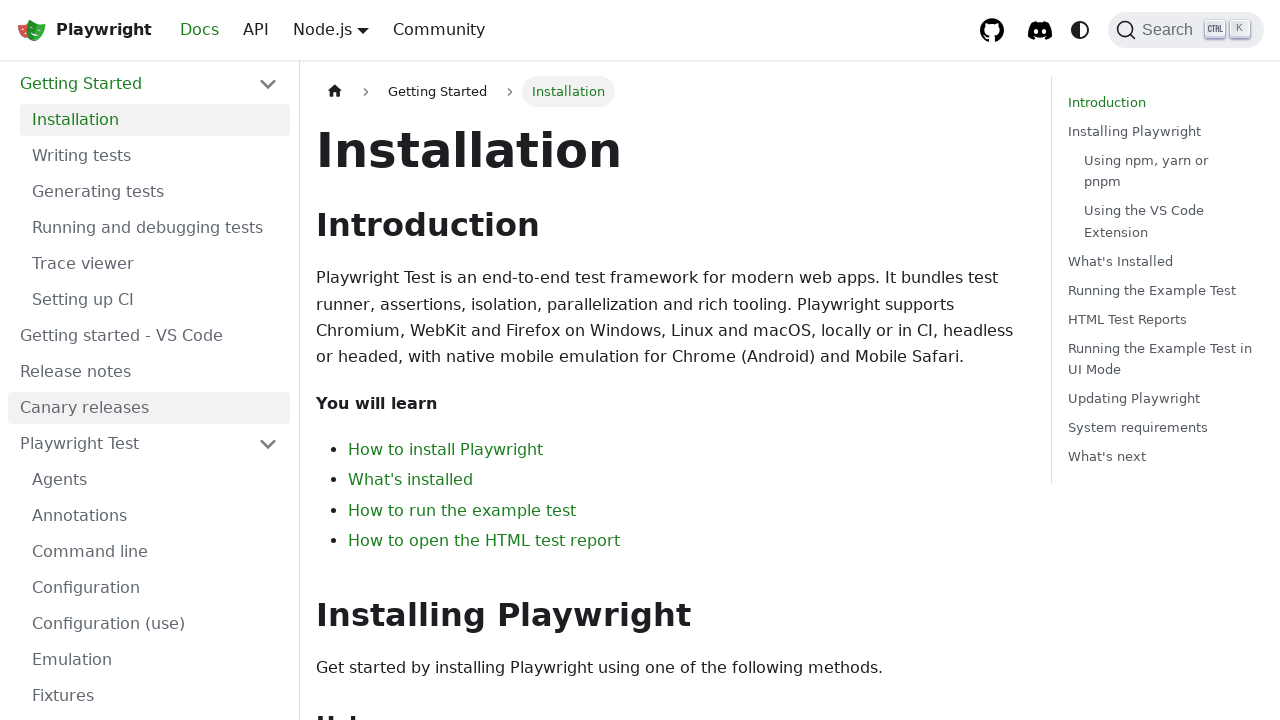